Tests form submission and JavaScript interactions on DemoQA text box page, including filling a name field, clicking submit, and scrolling to an element

Starting URL: https://demoqa.com/text-box

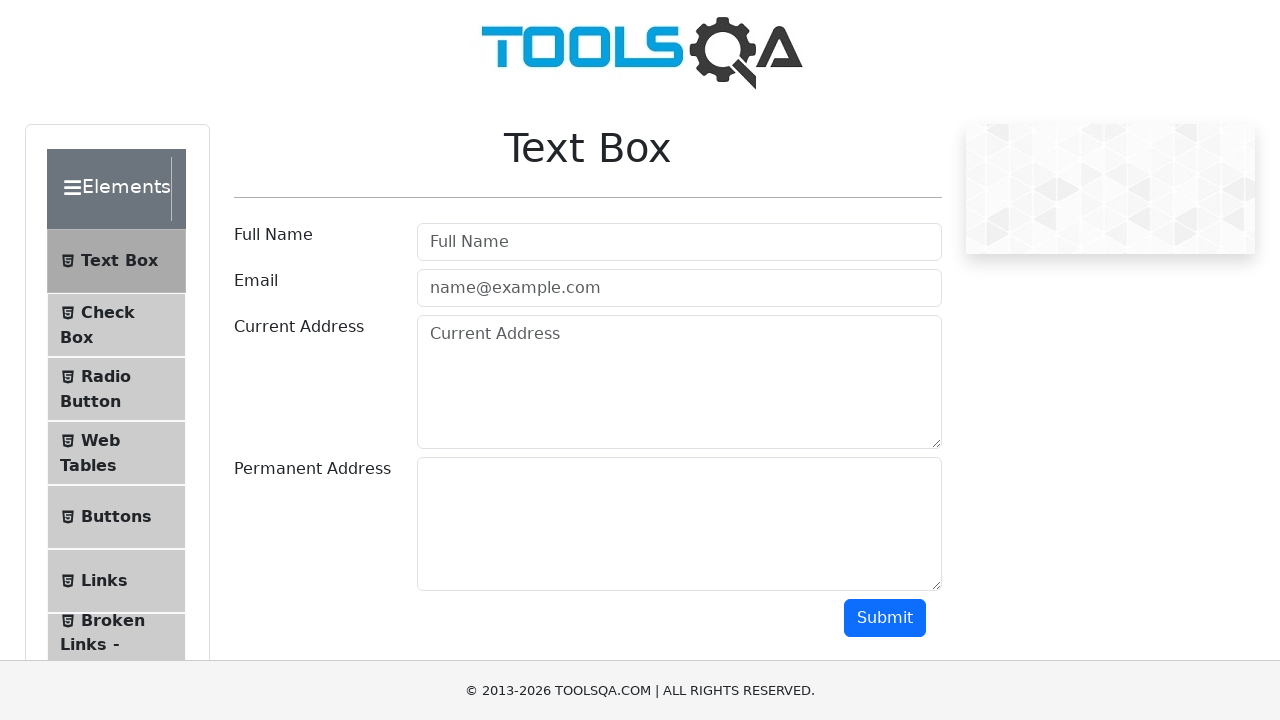

Filled username field with 'sadhana kadam' on input#userName
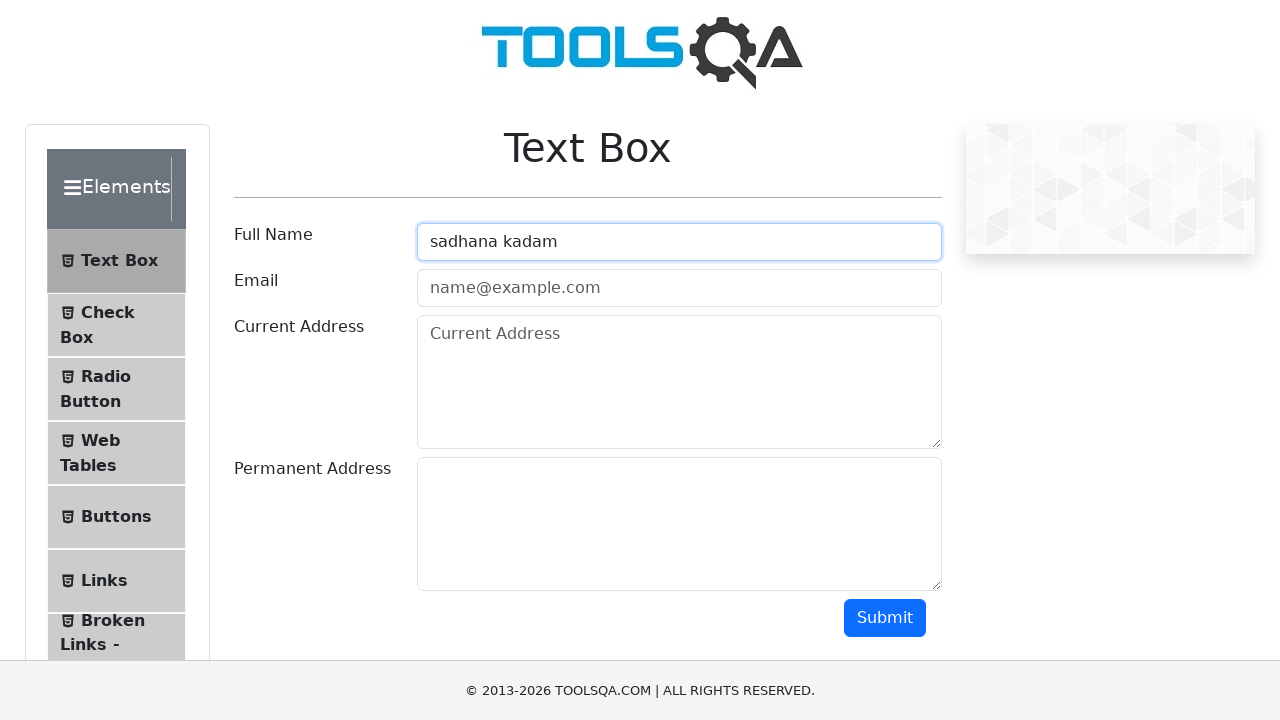

Clicked submit button to submit form at (885, 618) on button#submit
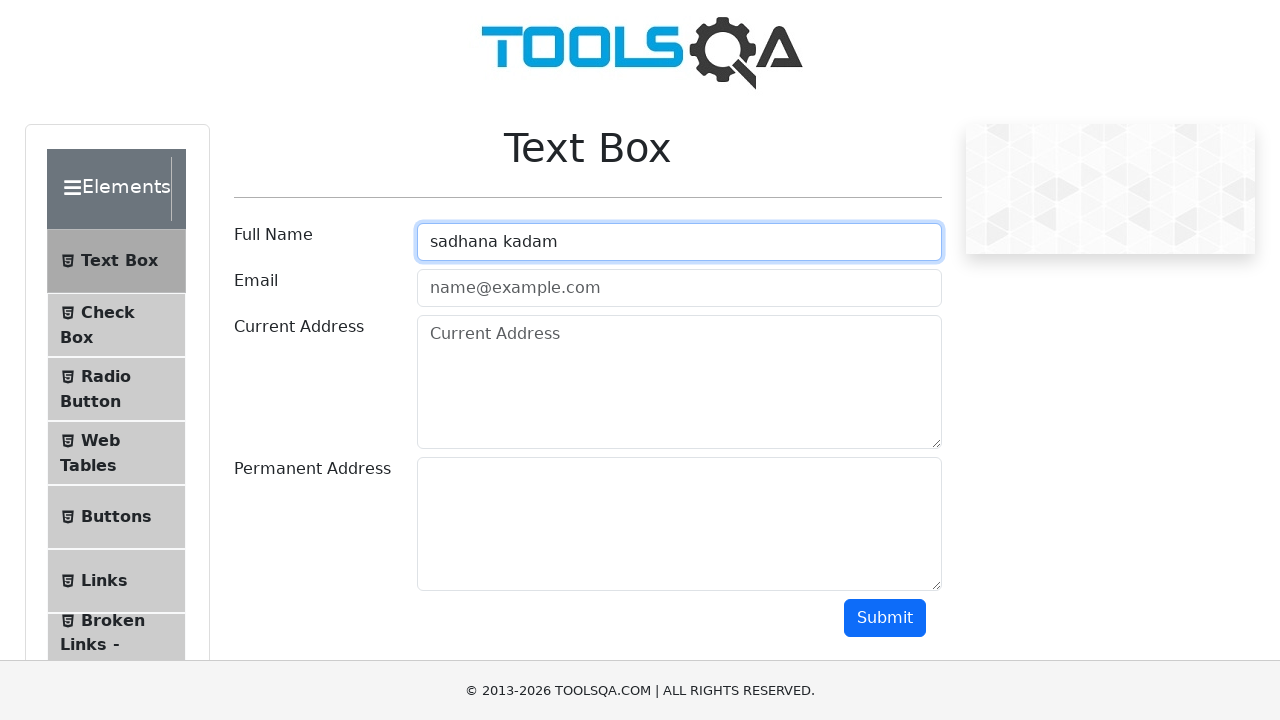

Scrolled to 'Upload and Download' element
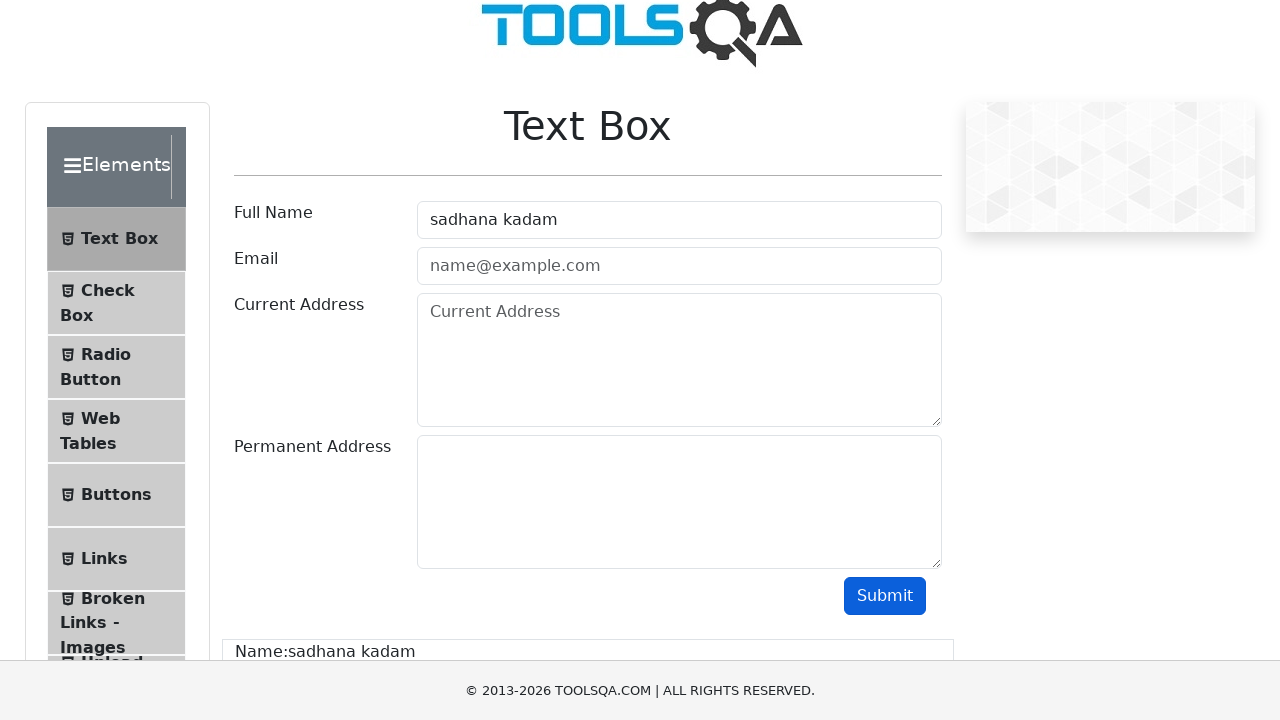

Triggered JavaScript alert with 'welcome to alert' message
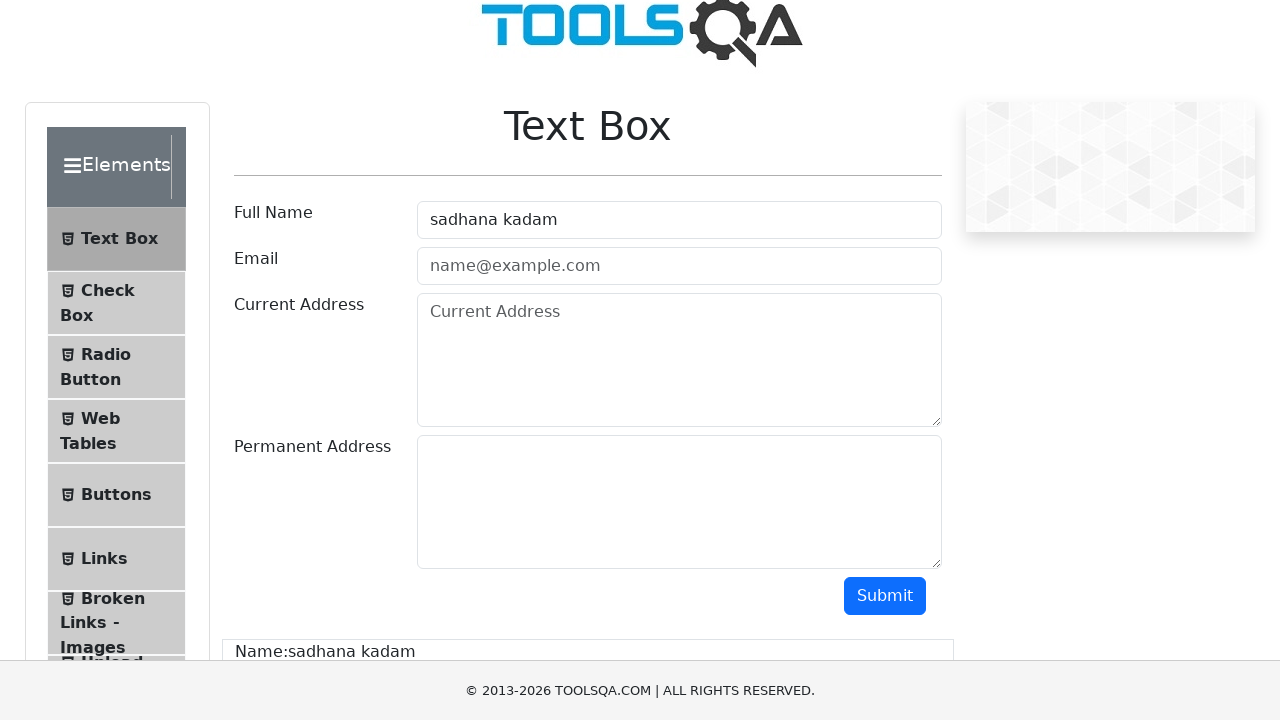

Accepted JavaScript alert dialog
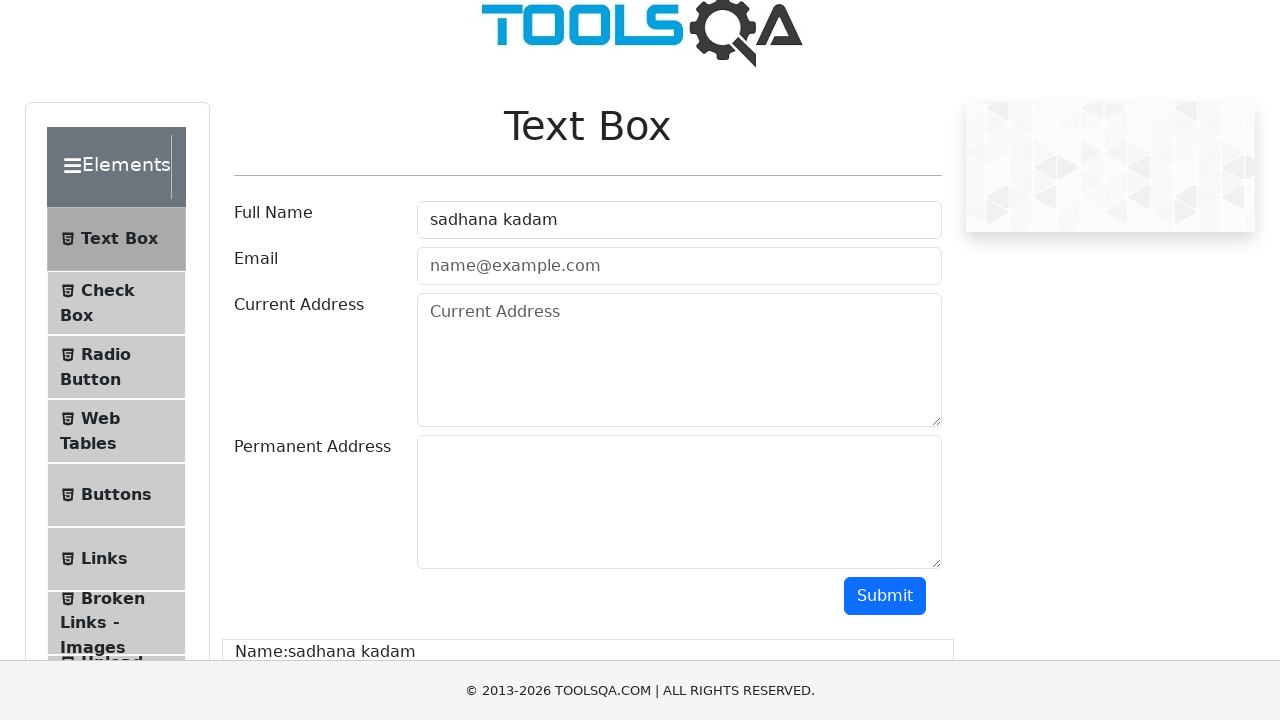

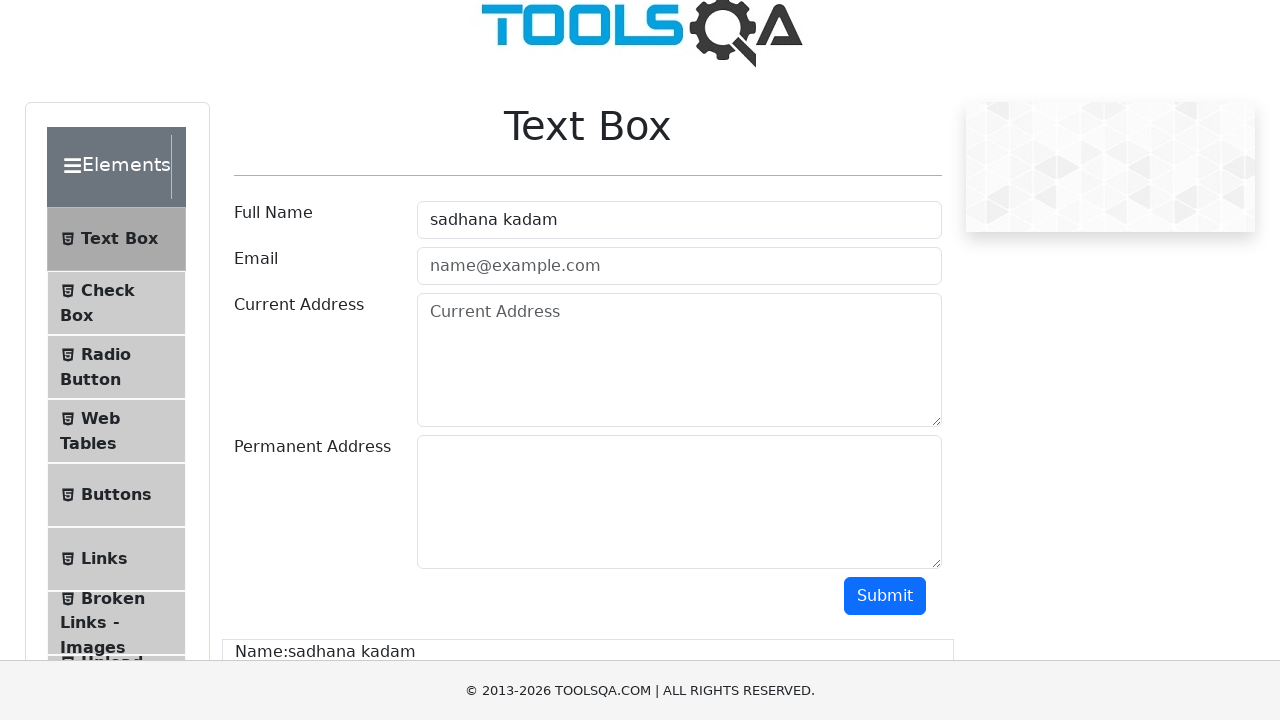